Navigates to Apple website, clicks on iPhone link, and verifies that all links on the page are accessible

Starting URL: https://www.apple.com

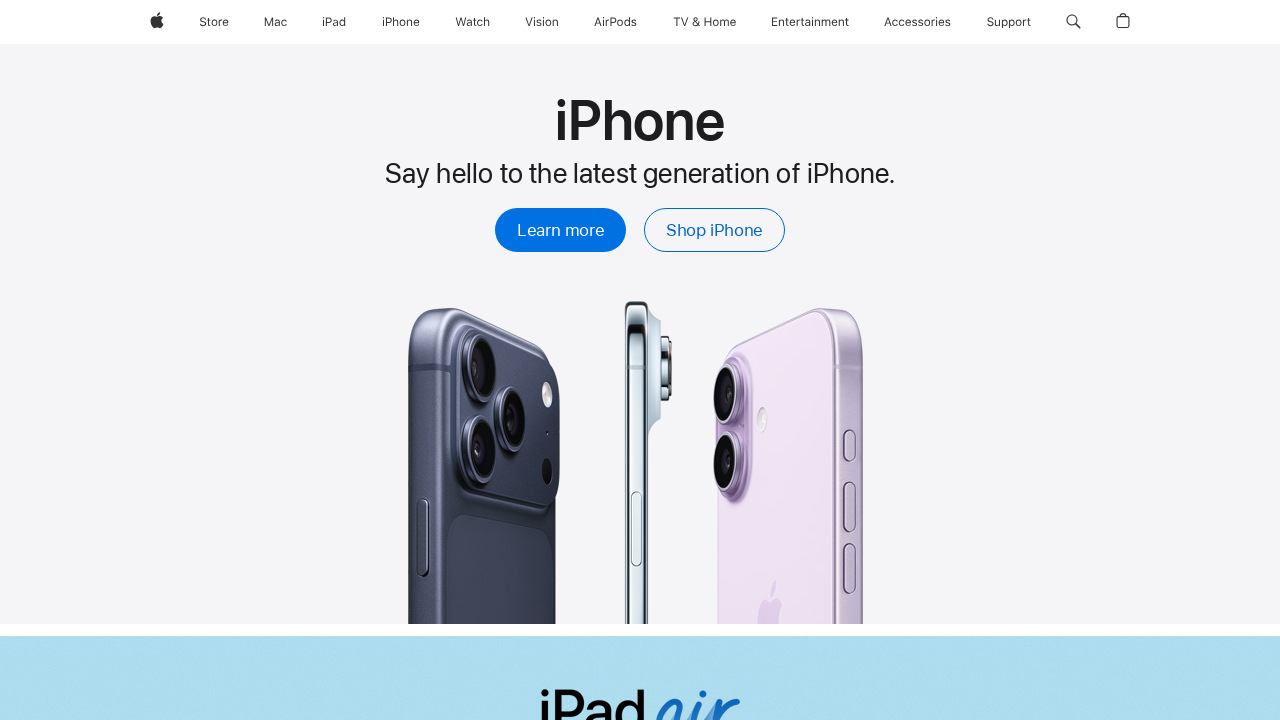

Navigated to https://www.apple.com
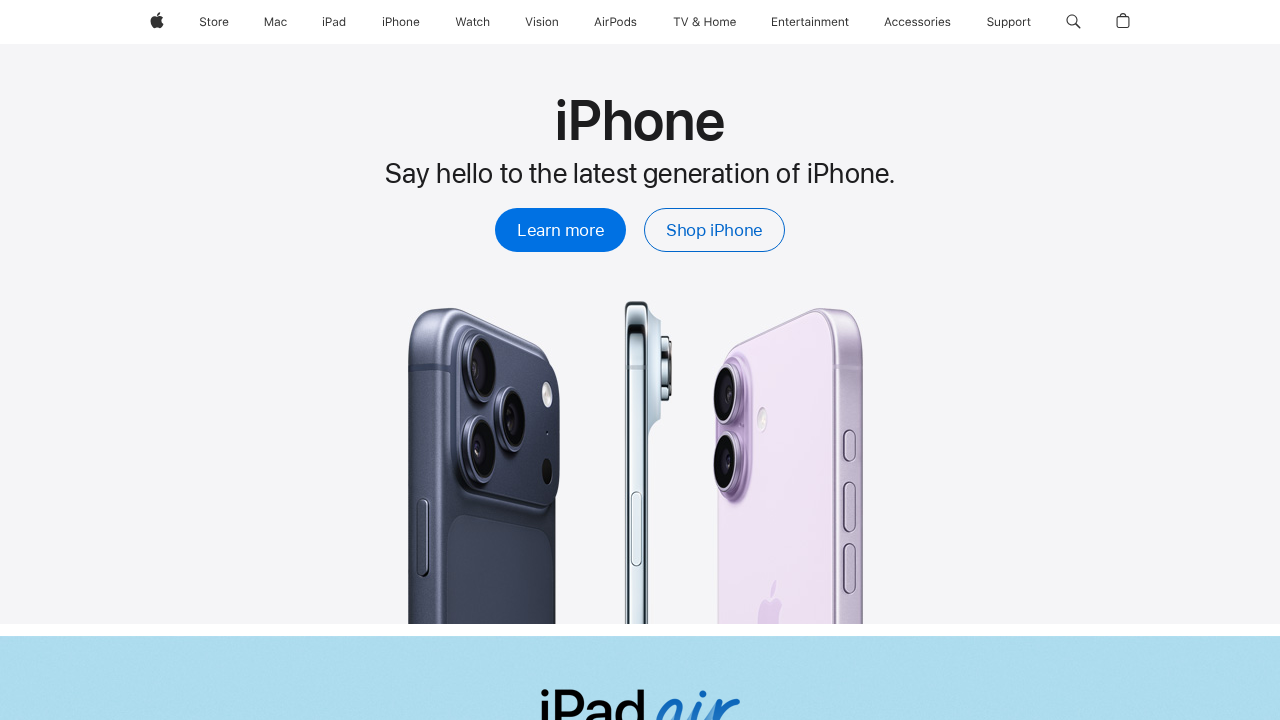

Clicked on iPhone link at (401, 22) on span:has-text('iPhone')
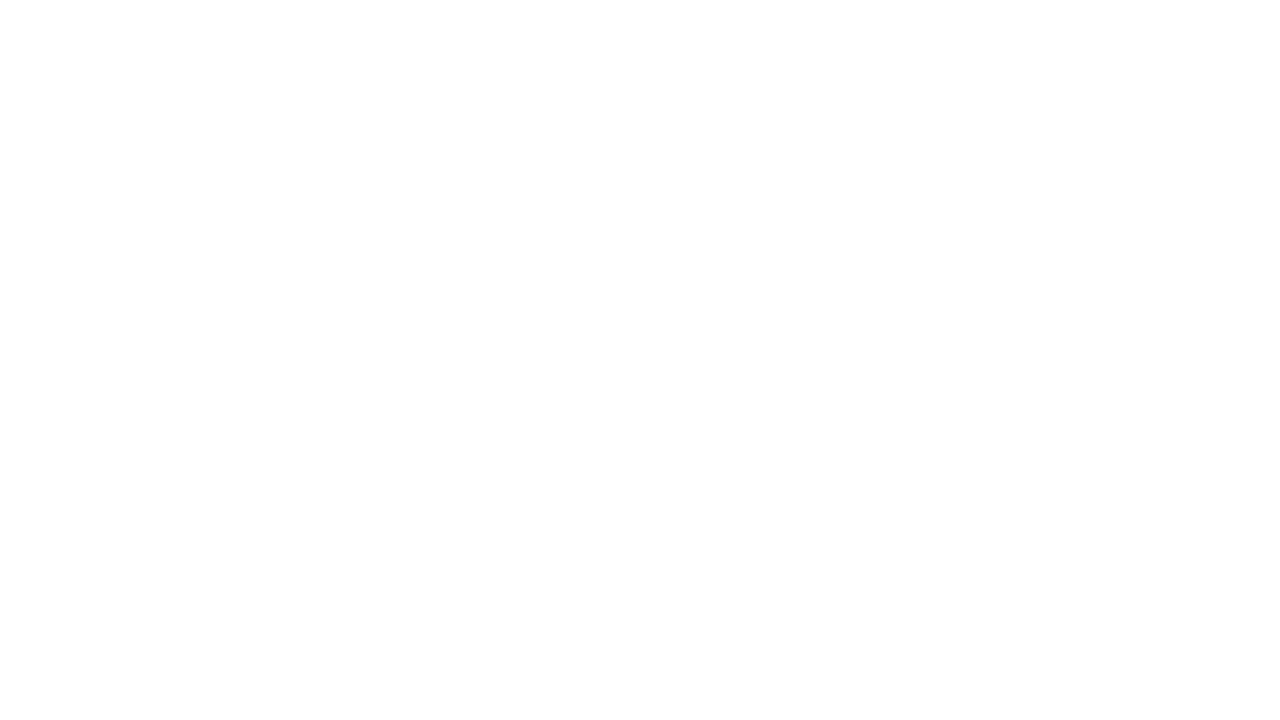

Verified that links are present on the iPhone page
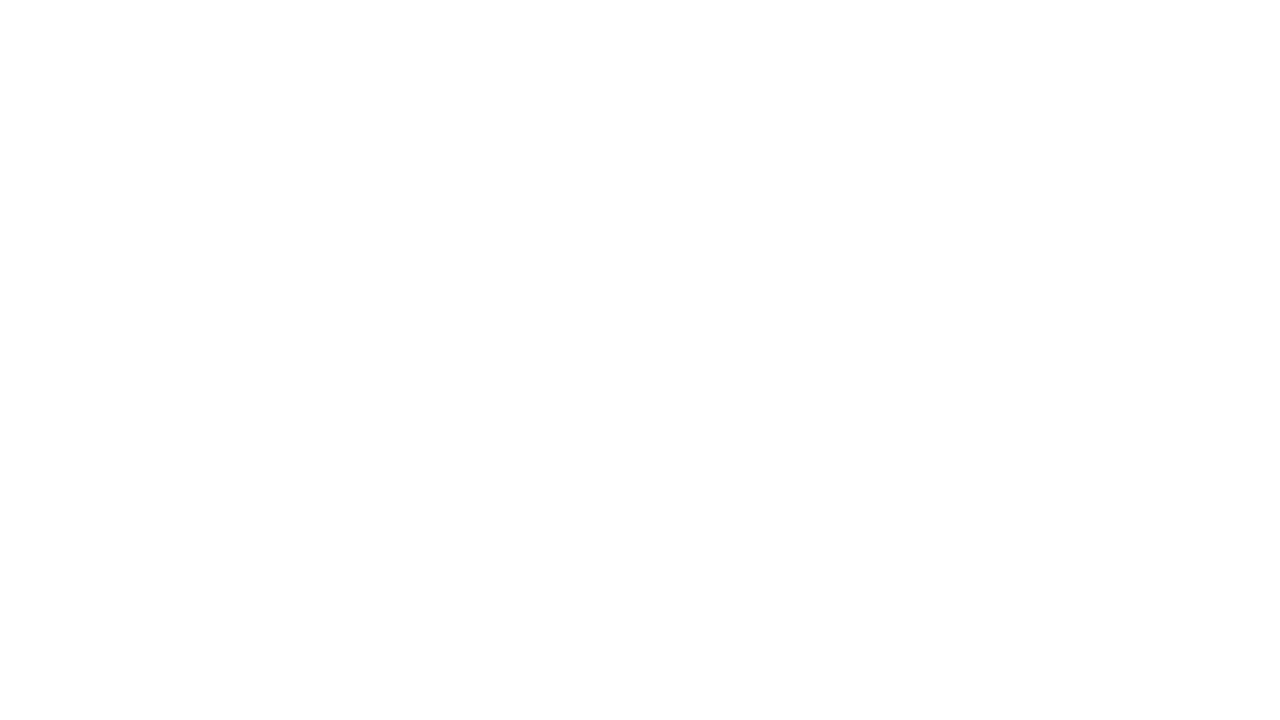

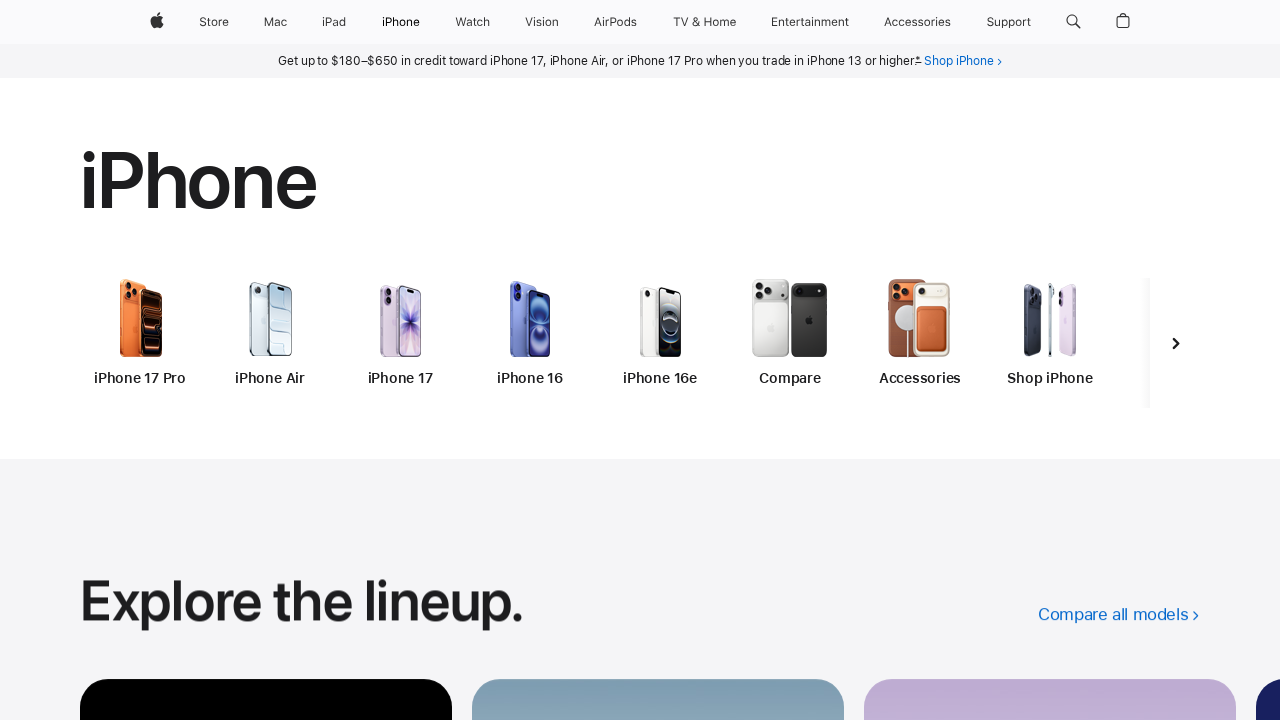